Tests negative checkout flow by adding a Sony Vaio laptop to cart and attempting to place an order with invalid checkout details

Starting URL: https://www.demoblaze.com/

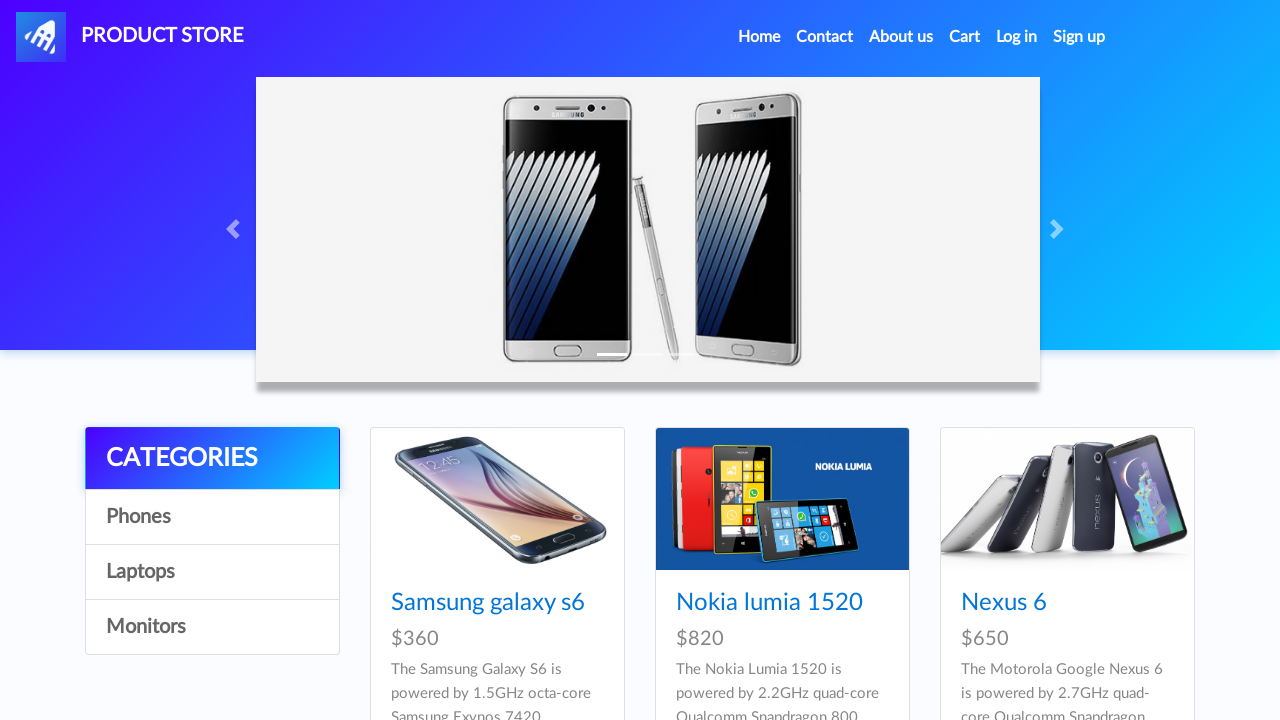

Clicked on Laptops category at (212, 572) on a[onclick="byCat('notebook')"]
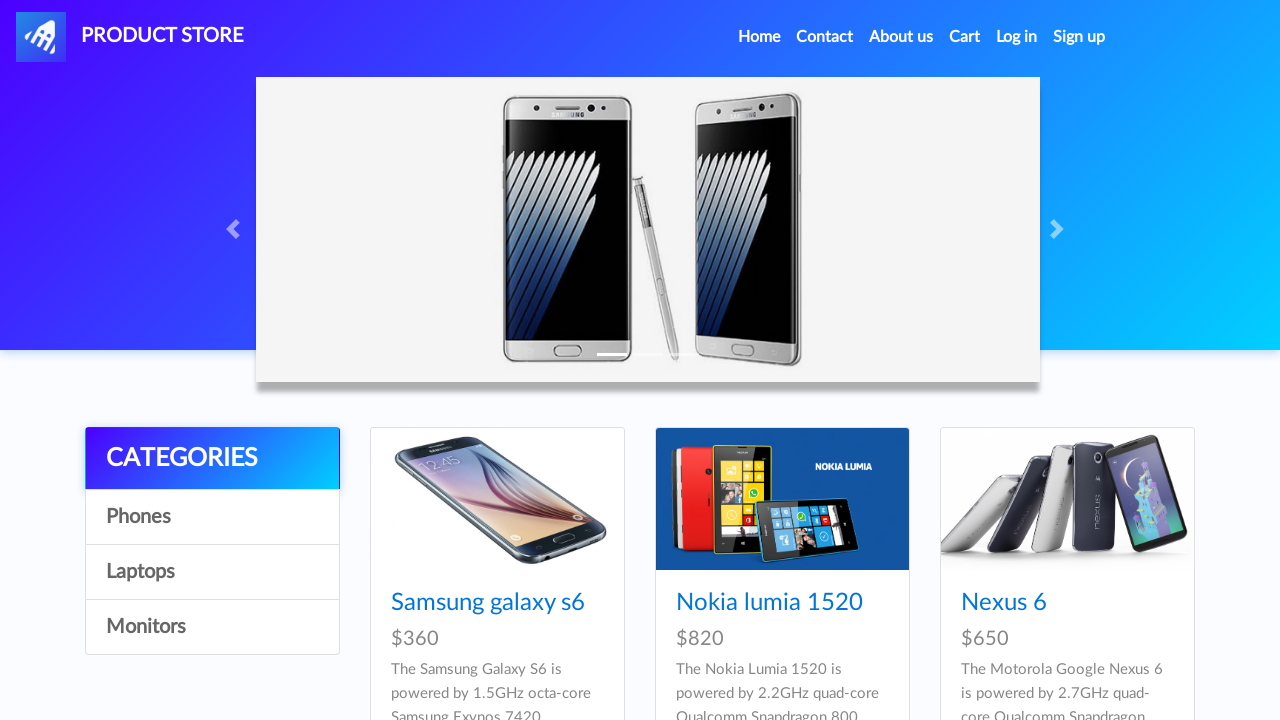

Waited for first product to load in catalog
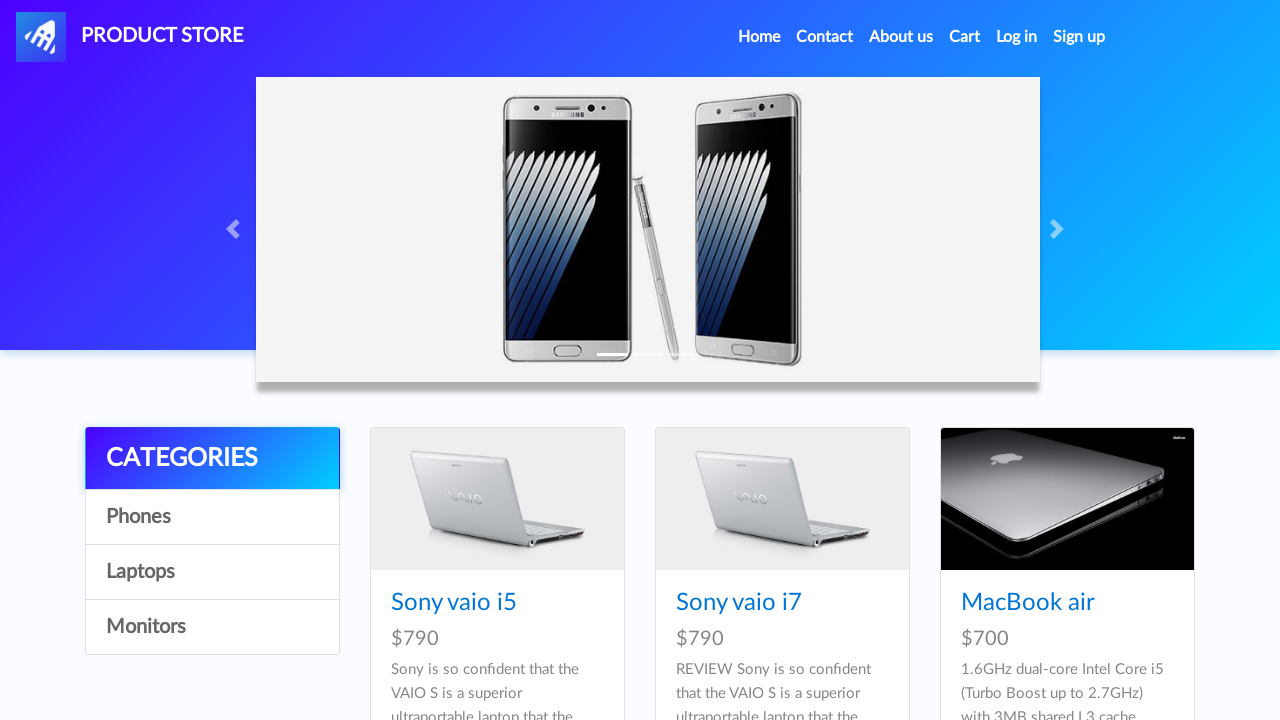

Clicked on Sony Vaio i5 laptop at (454, 603) on #tbodyid > div:nth-child(1) > div > div > h4 > a
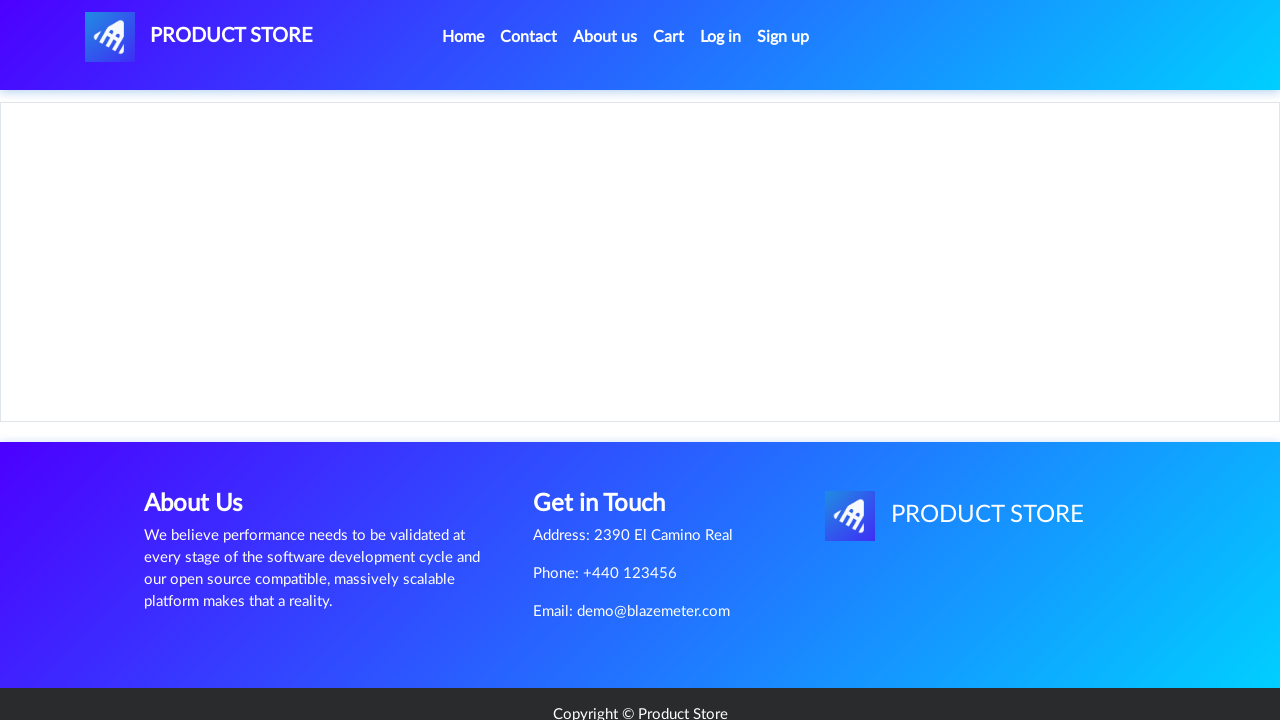

Waited for Add to Cart button to appear
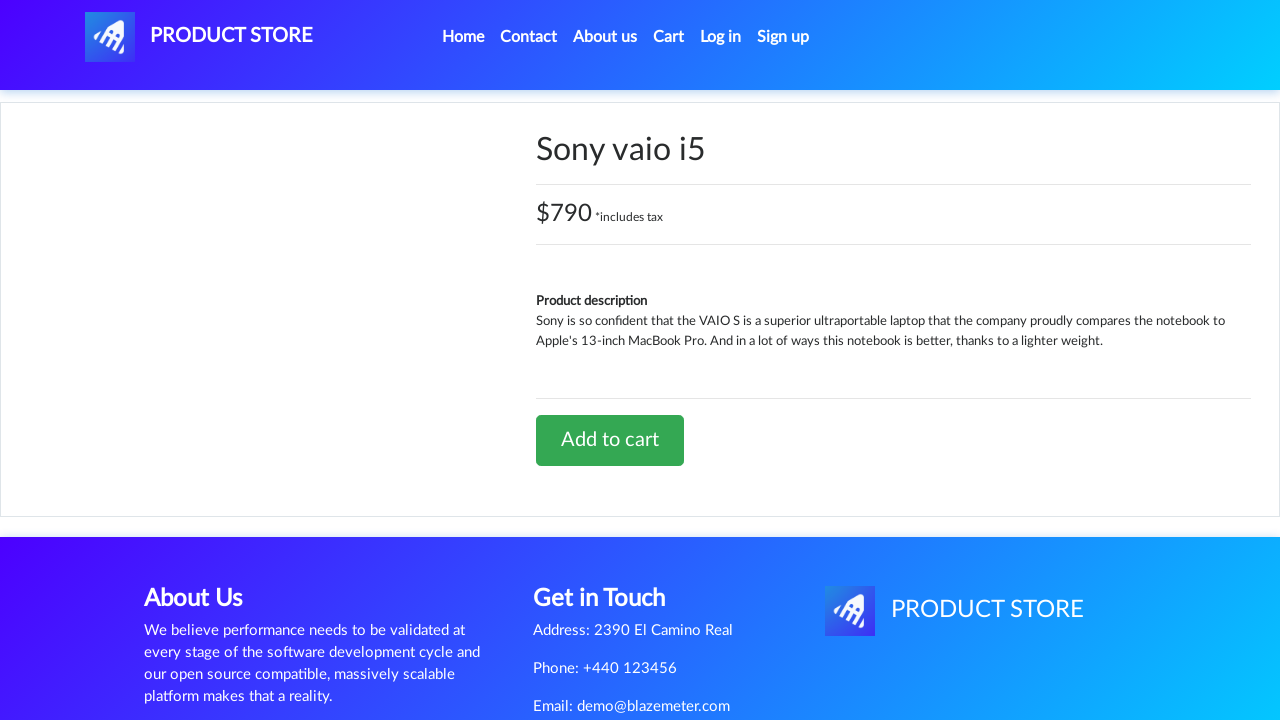

Clicked Add to Cart button at (610, 440) on #tbodyid > div.row > div > a
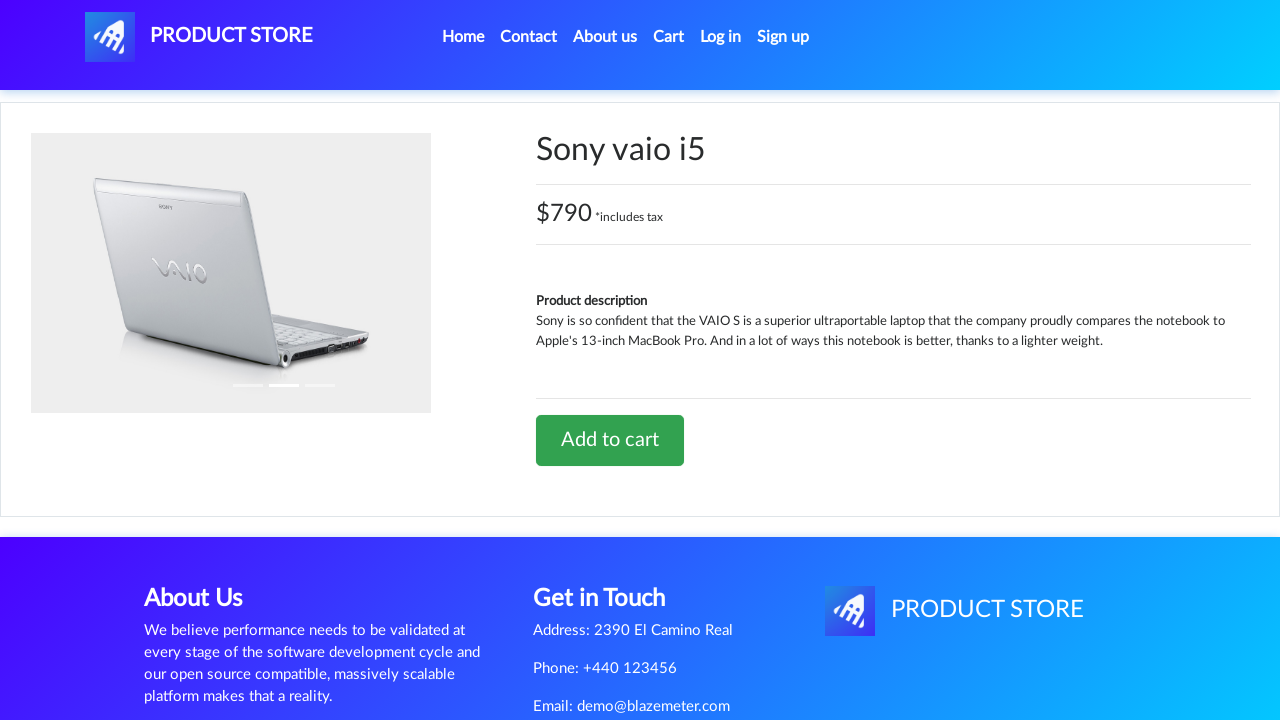

Set up dialog handler to accept alerts
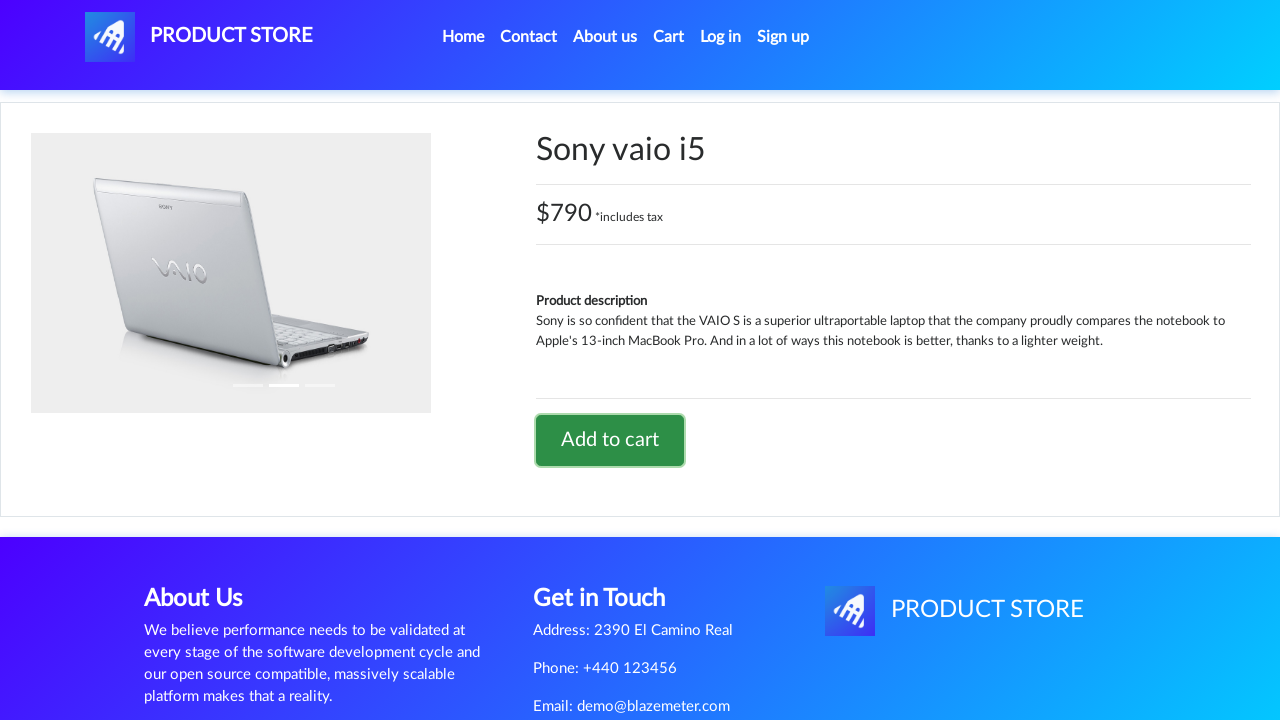

Clicked on Cart to view added items at (669, 37) on #cartur
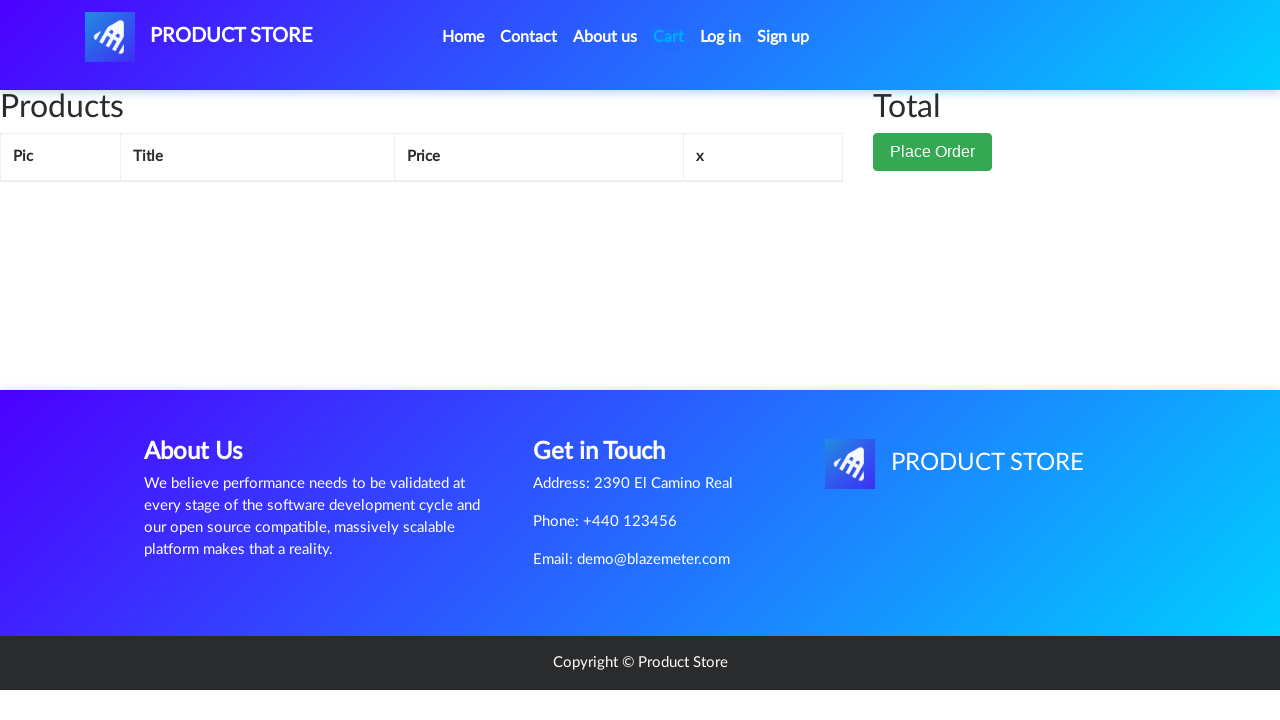

Waited for Place Order button to appear
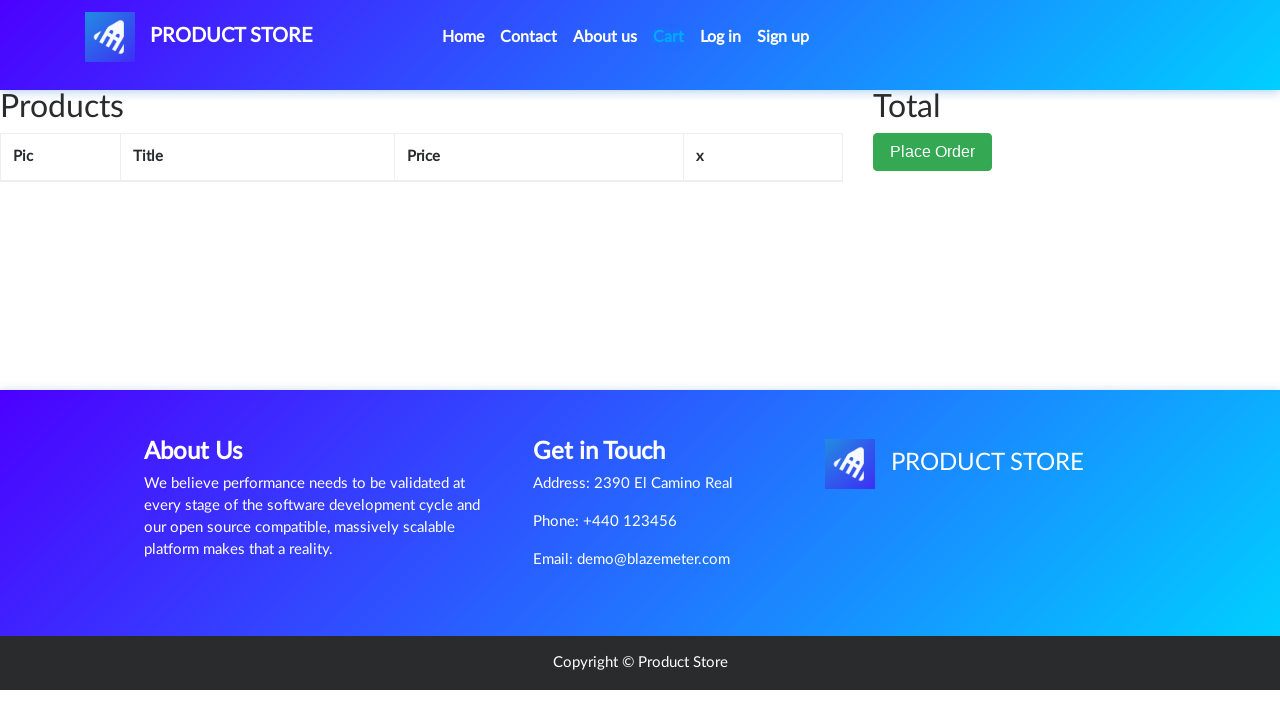

Clicked Place Order button at (933, 191) on #page-wrapper > div > div.col-lg-1 > button
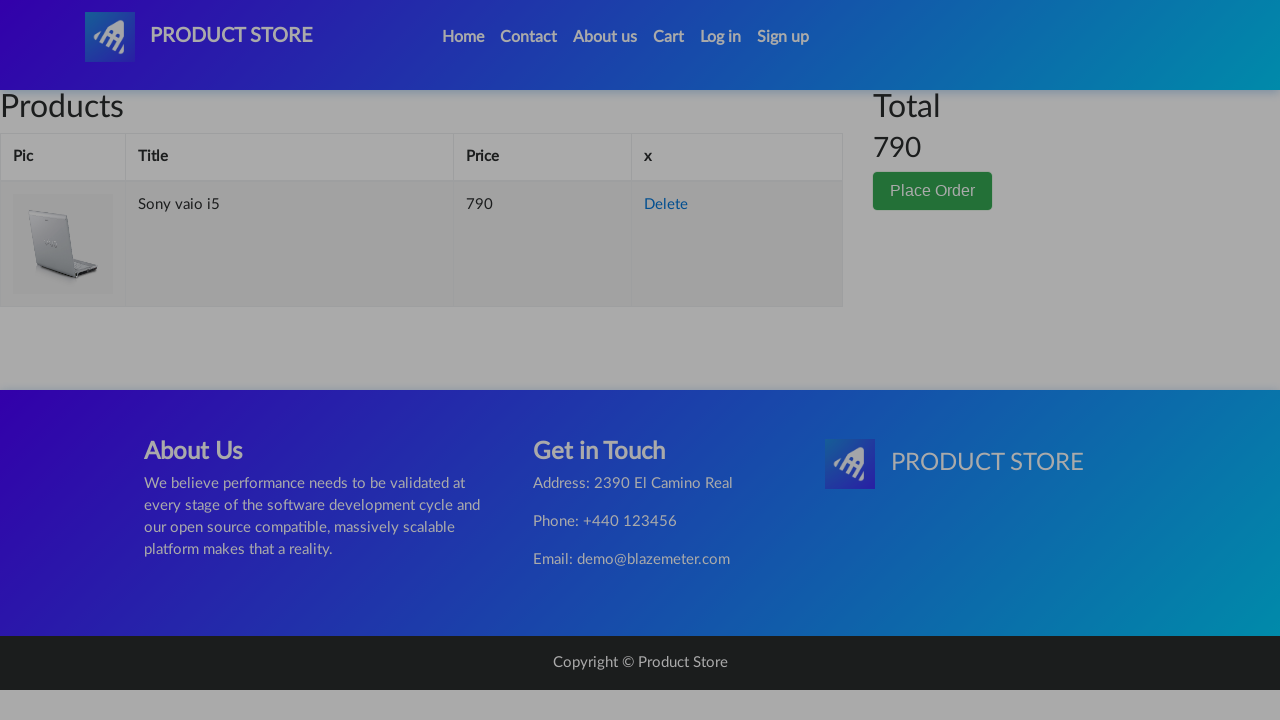

Waited for checkout modal to appear
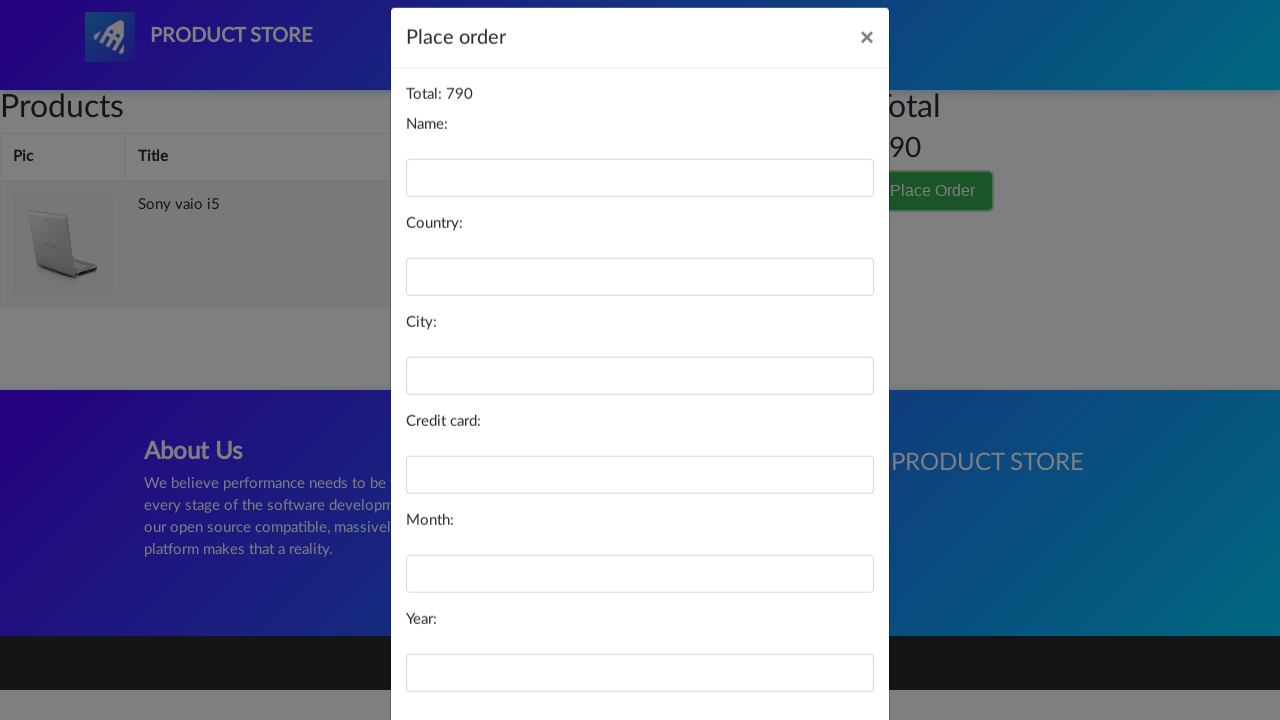

Filled name field with empty value (invalid) on #name
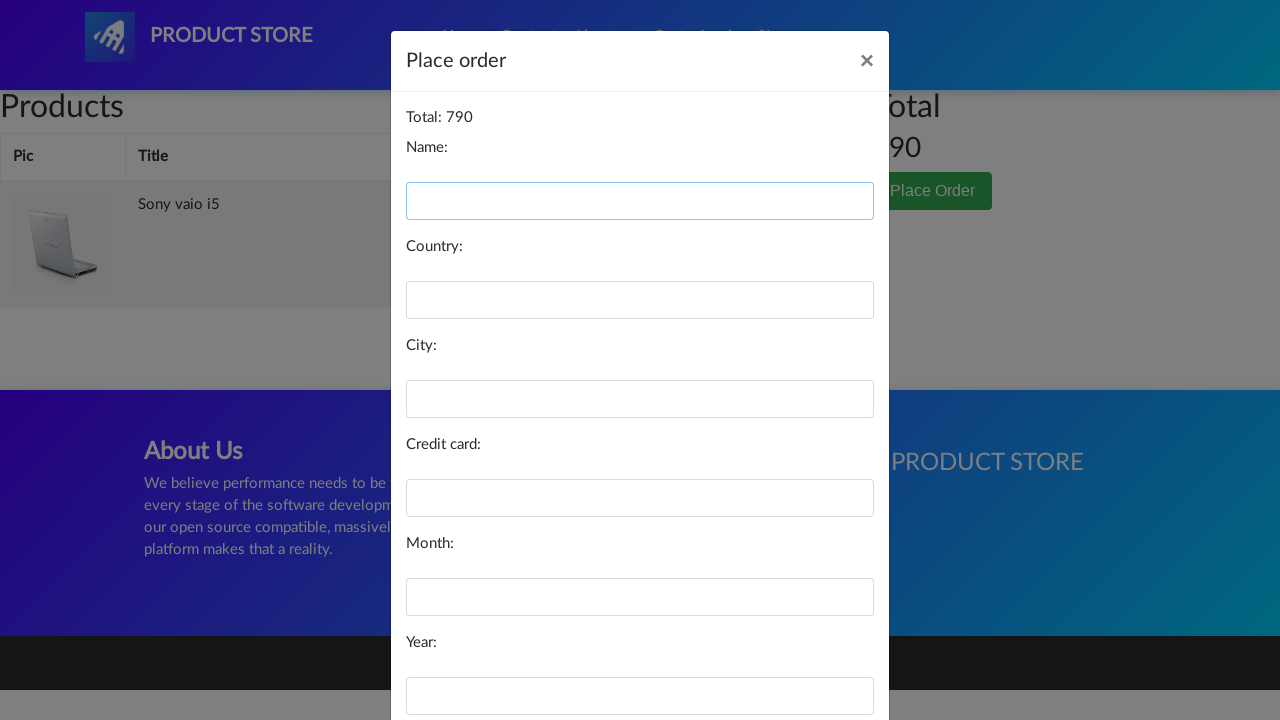

Filled country field with invalid value 'InvalidCountry123' on #country
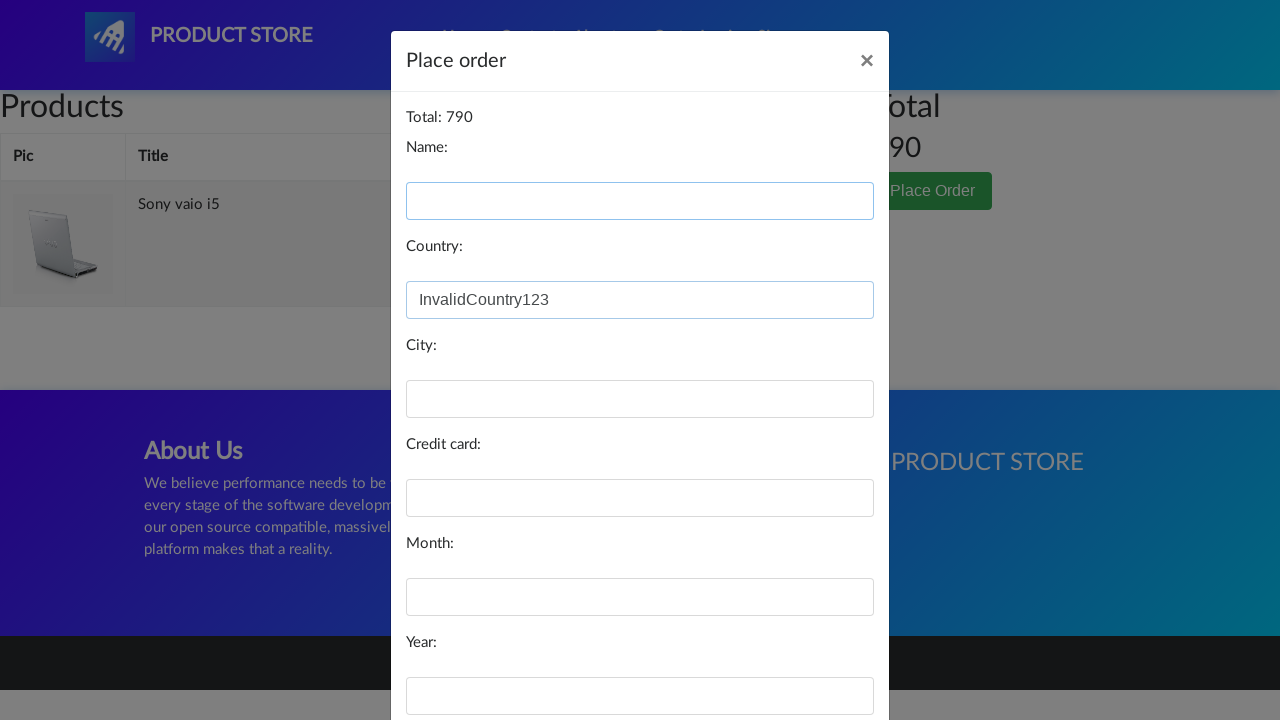

Filled city field with empty value (invalid) on #city
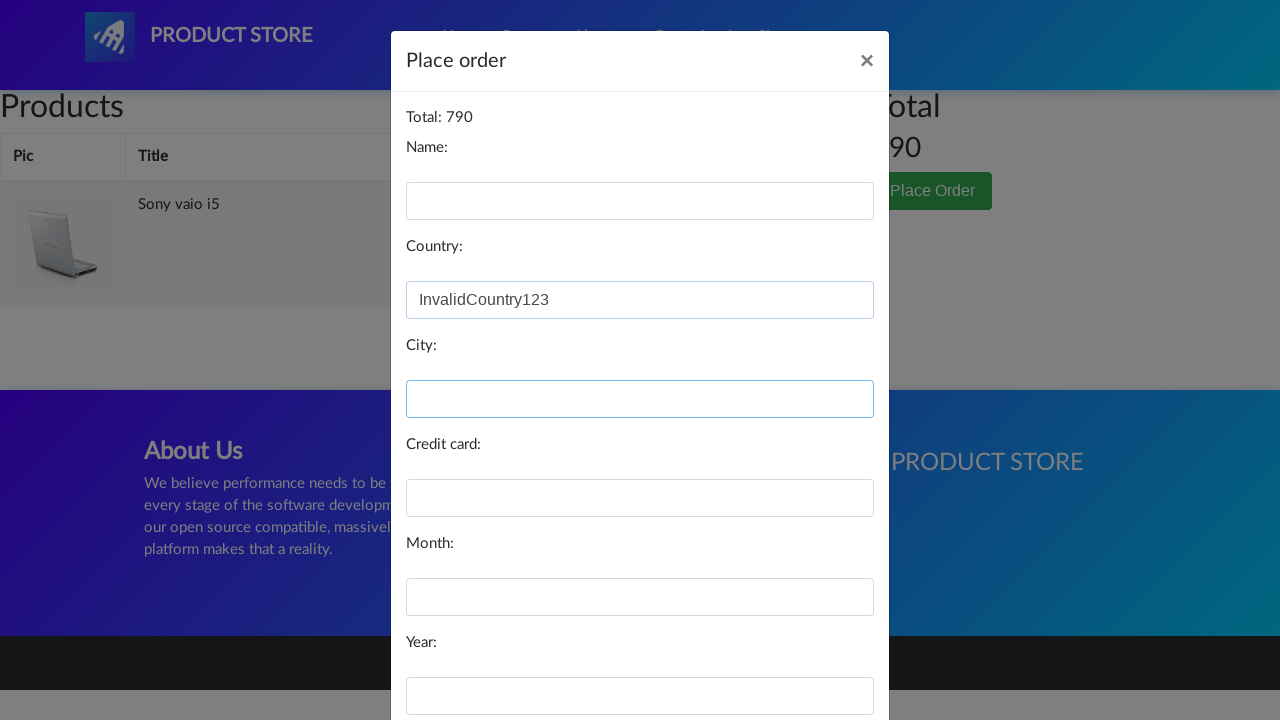

Filled card field with invalid number '1234' on #card
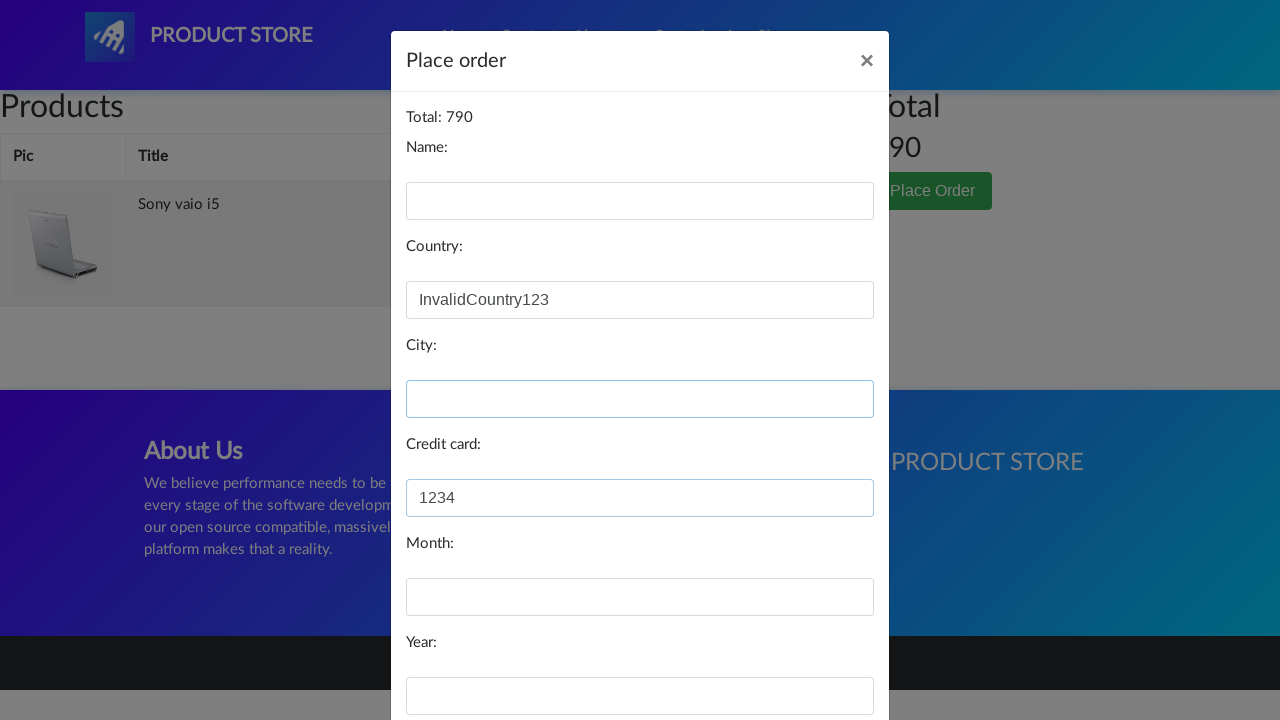

Filled month field with invalid value '13' on #month
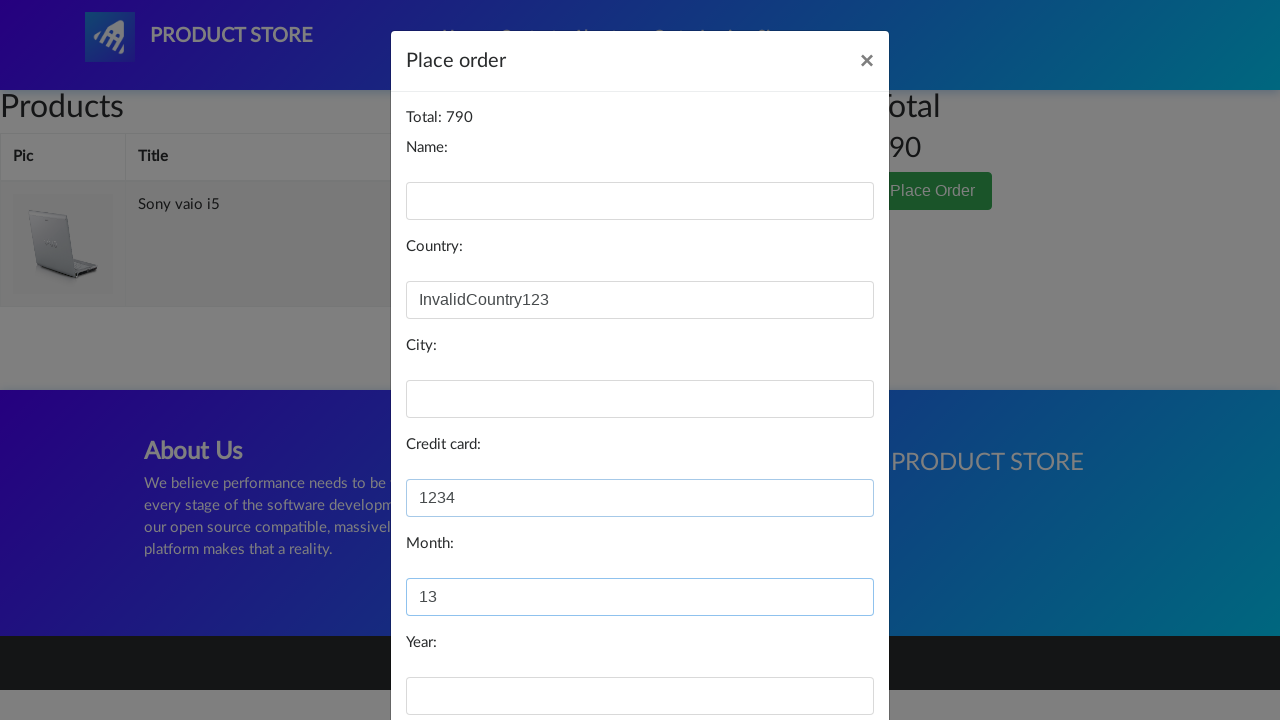

Filled year field with past year '1999' on #year
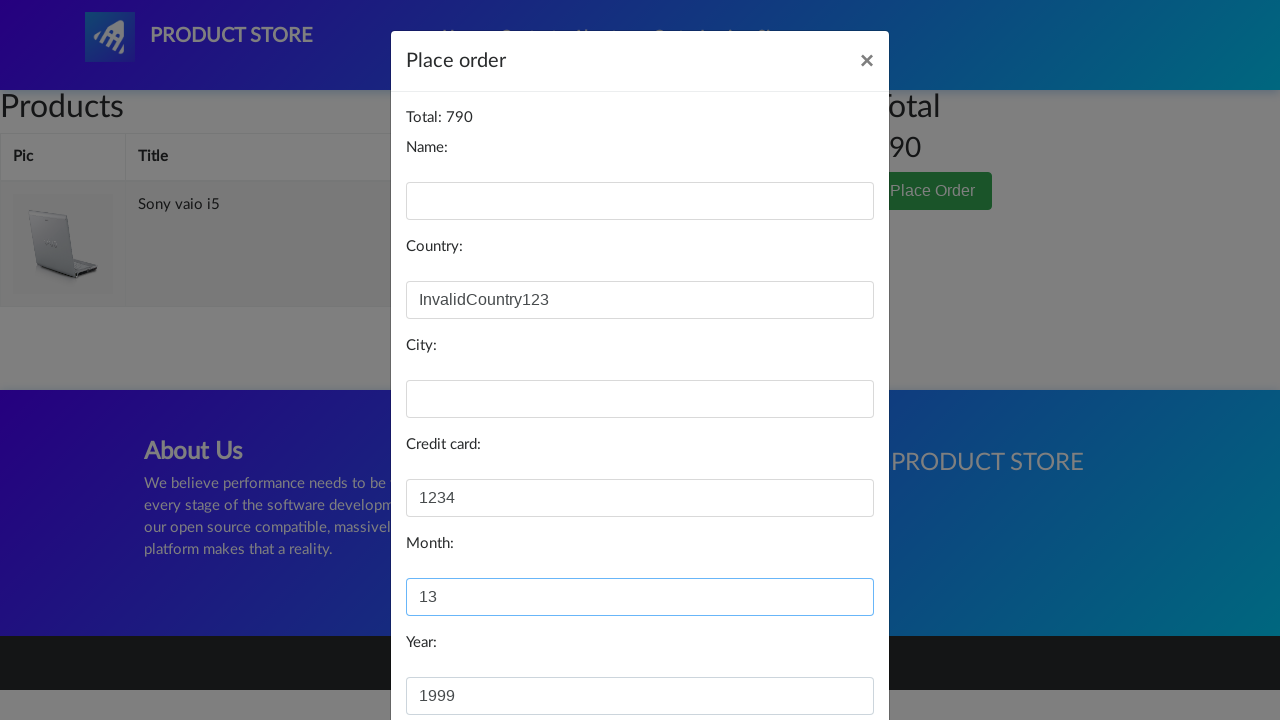

Clicked Purchase button with invalid checkout details at (823, 655) on #orderModal > div > div > div.modal-footer > button.btn.btn-primary
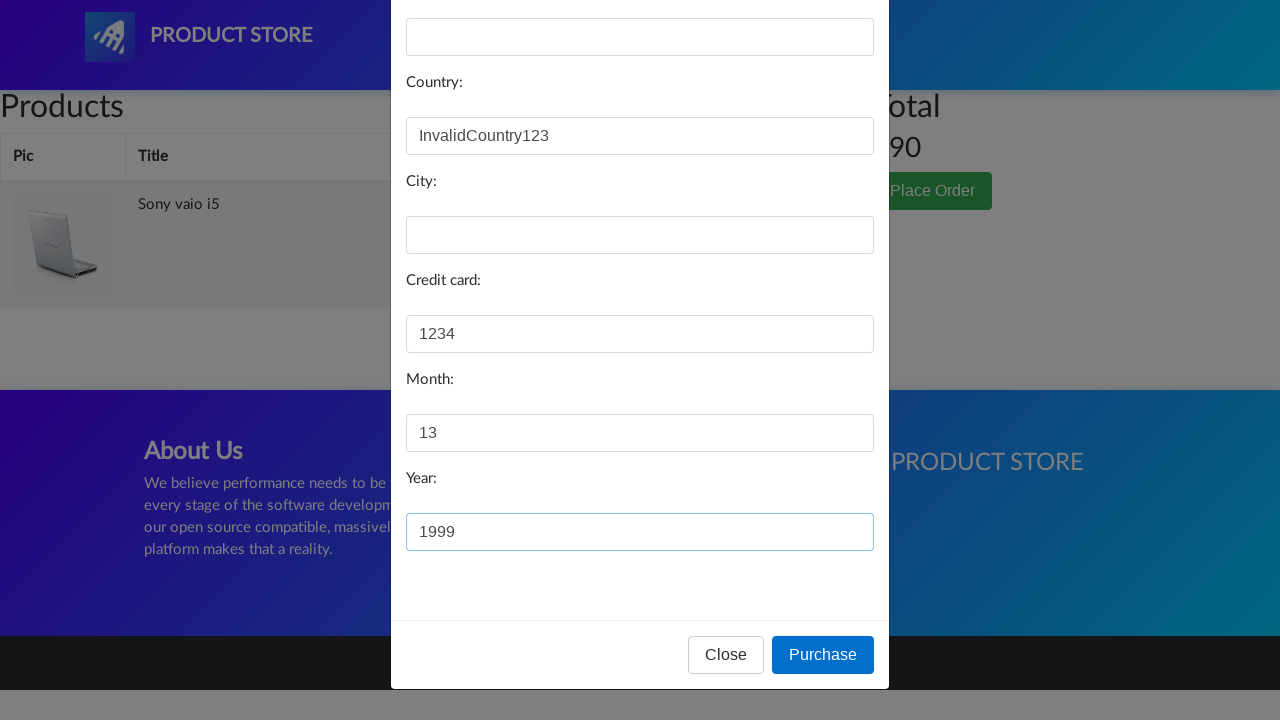

Waited 2 seconds to verify no success notification appears
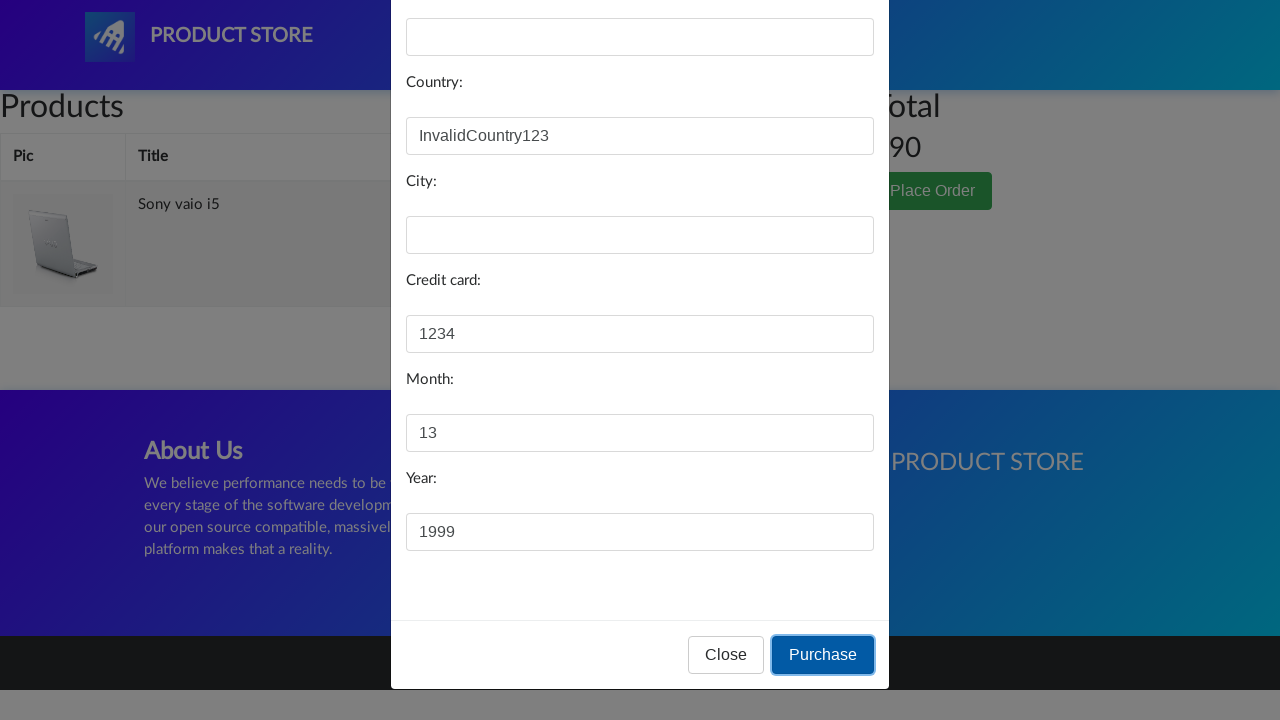

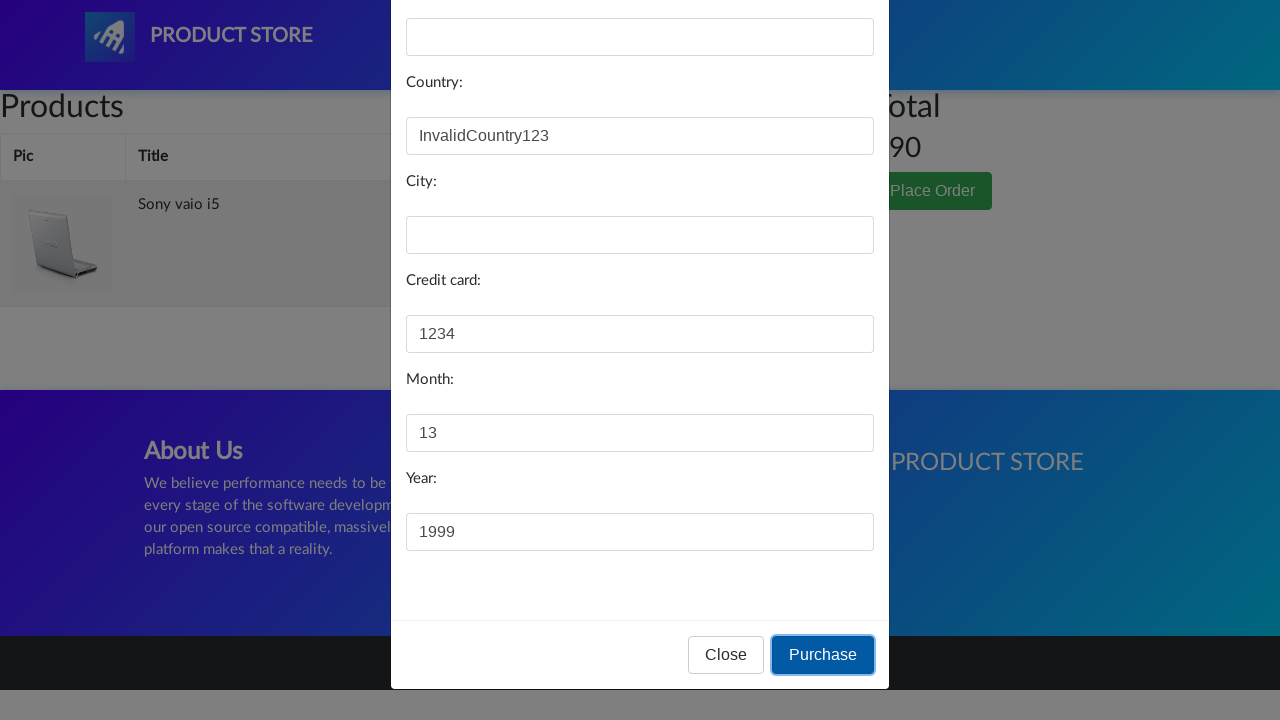